Tests clicking a JS Prompt button, entering text but dismissing the prompt, and verifying the result shows null.

Starting URL: https://the-internet.herokuapp.com/javascript_alerts

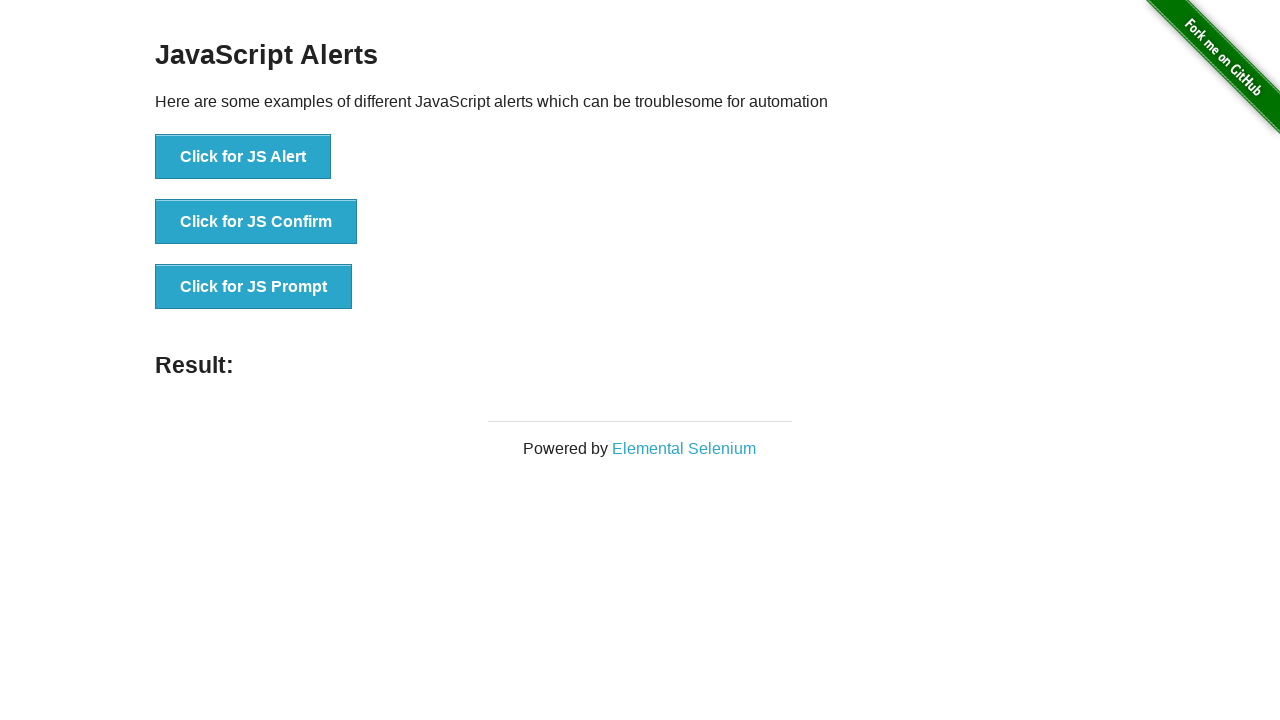

Set up dialog handler to dismiss the prompt without entering text
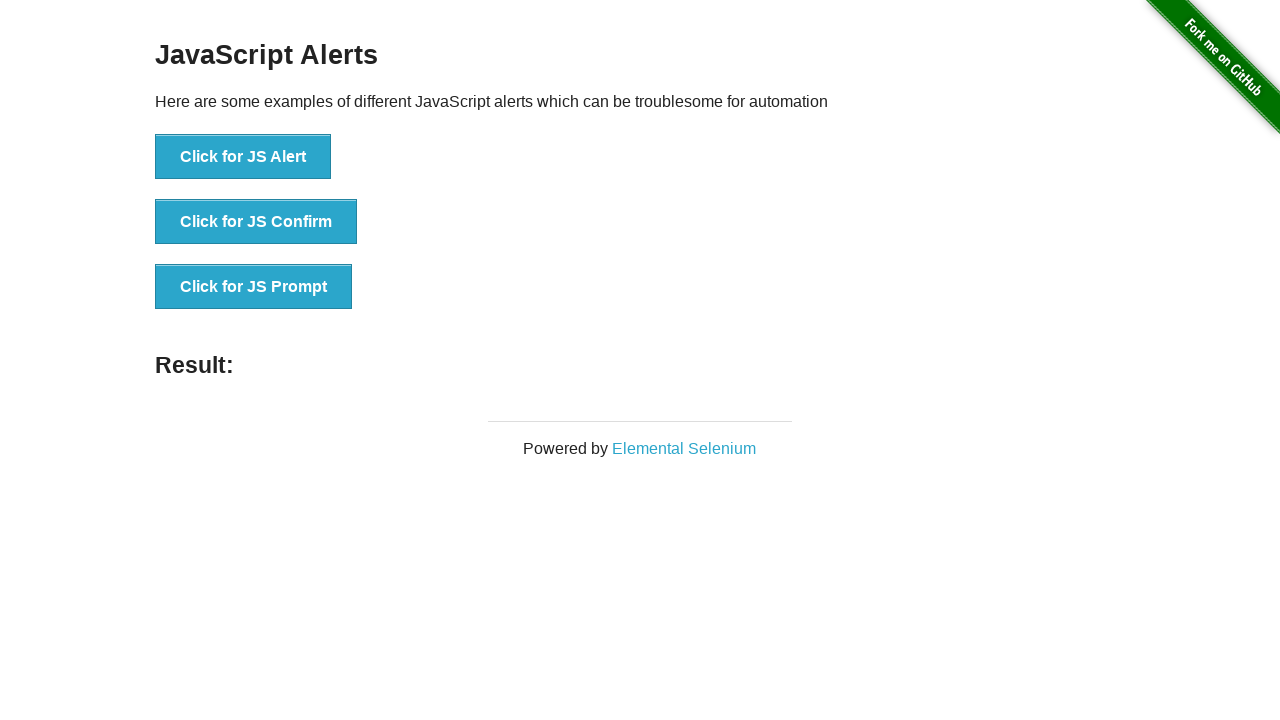

Clicked the JS Prompt button at (254, 287) on xpath=//*[@id='content']/div/ul/li[3]/button
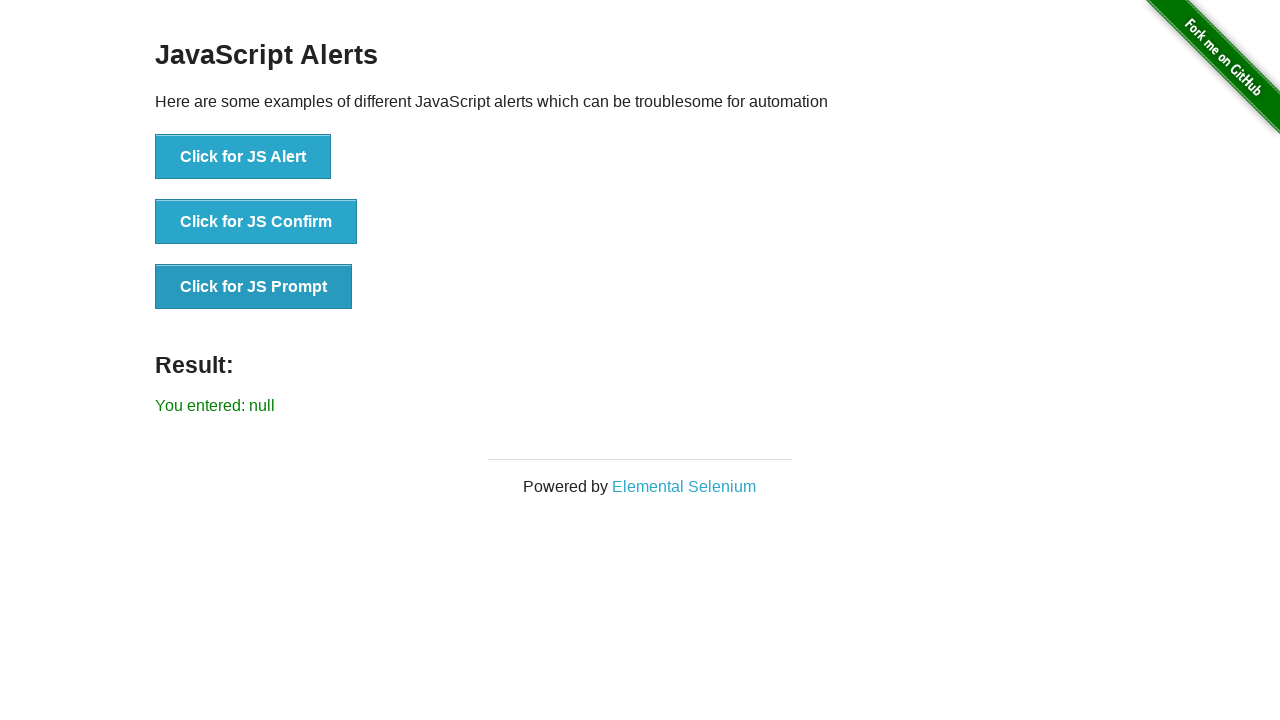

Result element loaded and is visible
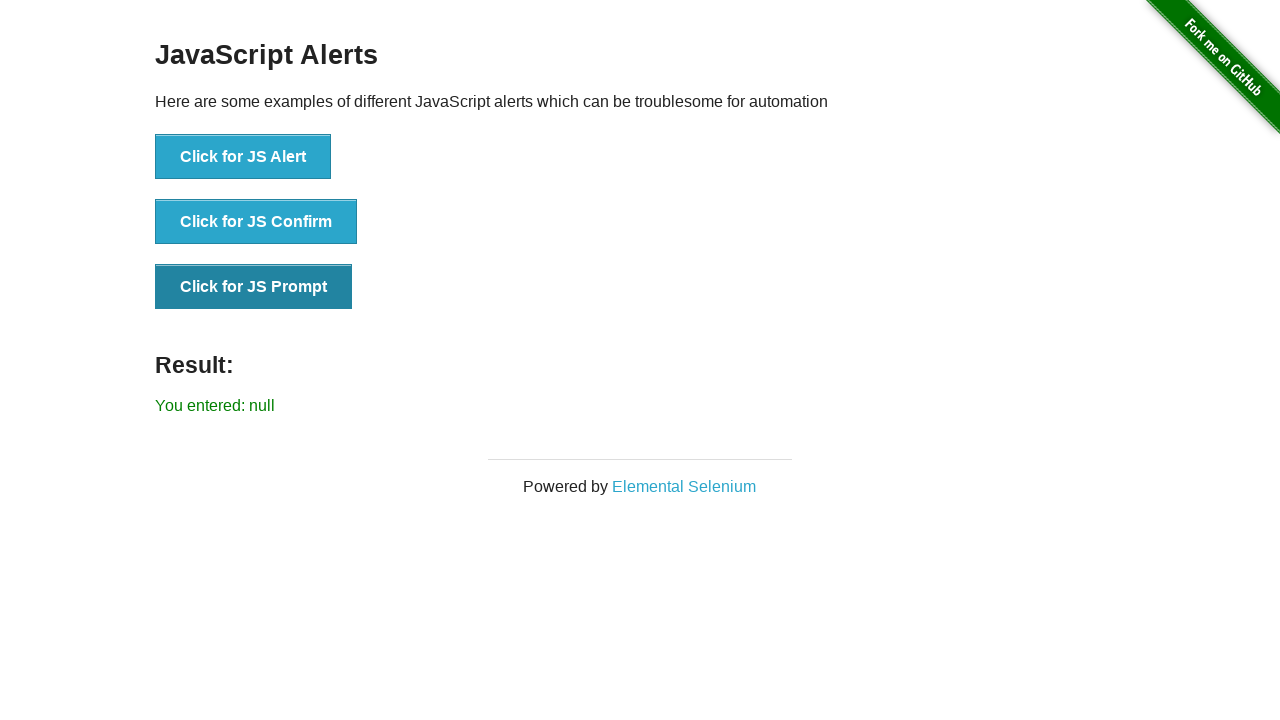

Retrieved result text from the result element
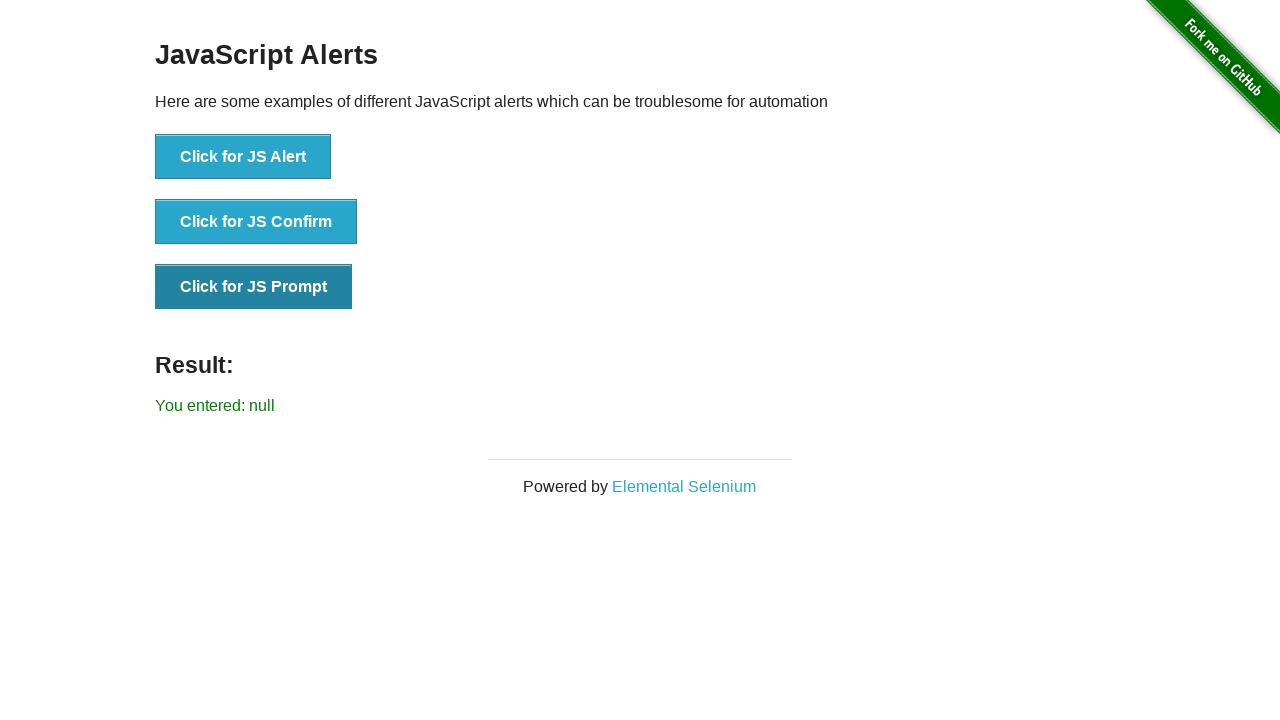

Verified result displays 'You entered: null' after dismissing the prompt
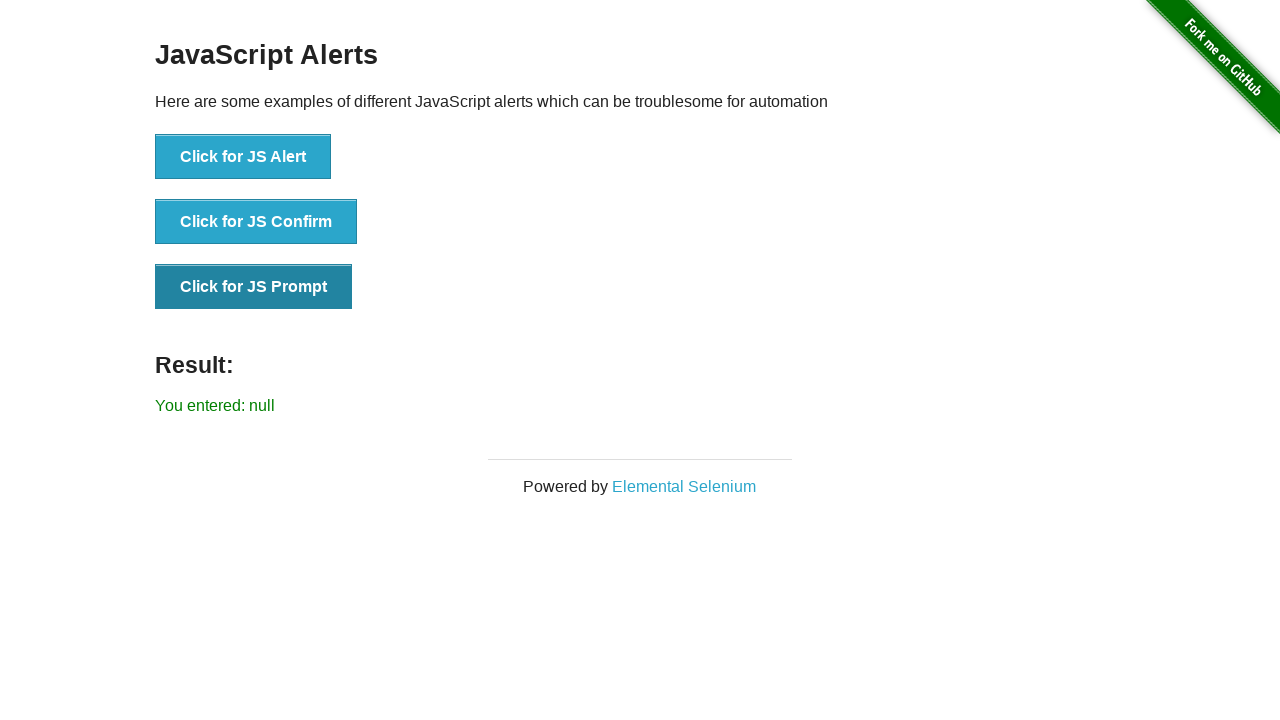

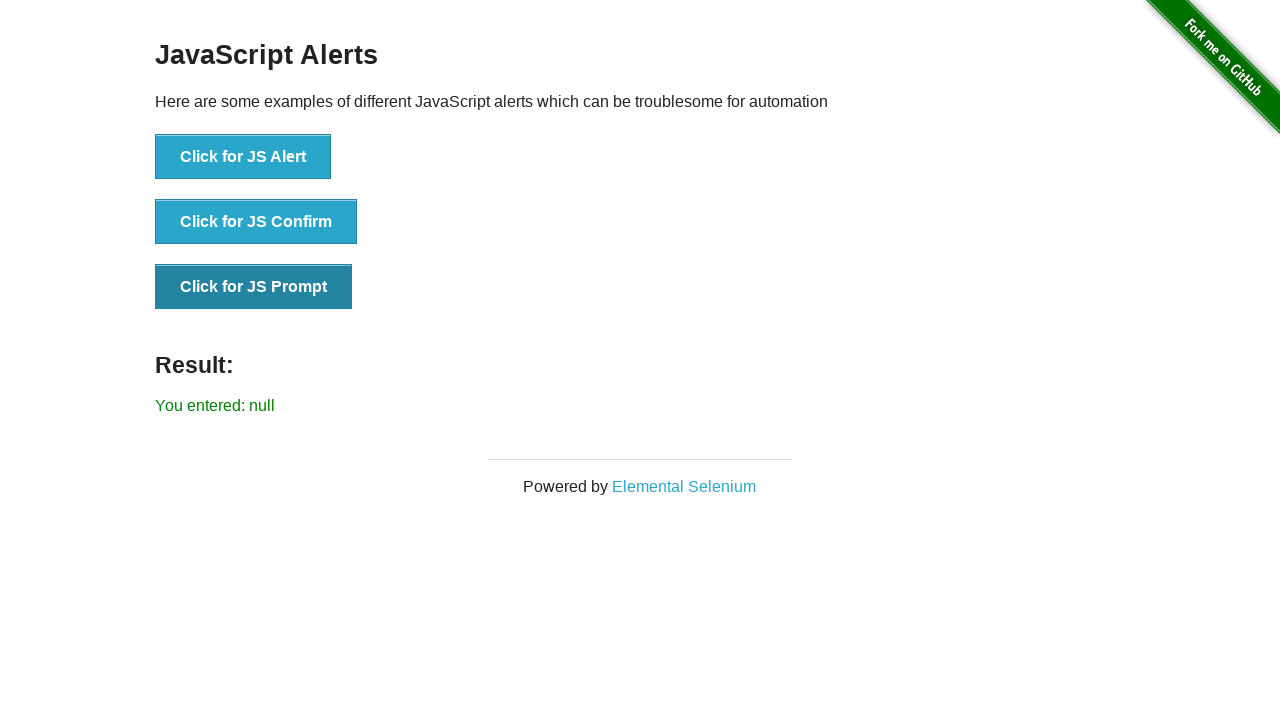